Tests checkbox functionality on a registration page by clicking a checkbox to select it, then clicking again to deselect it.

Starting URL: https://demo.automationtesting.in/Register.html

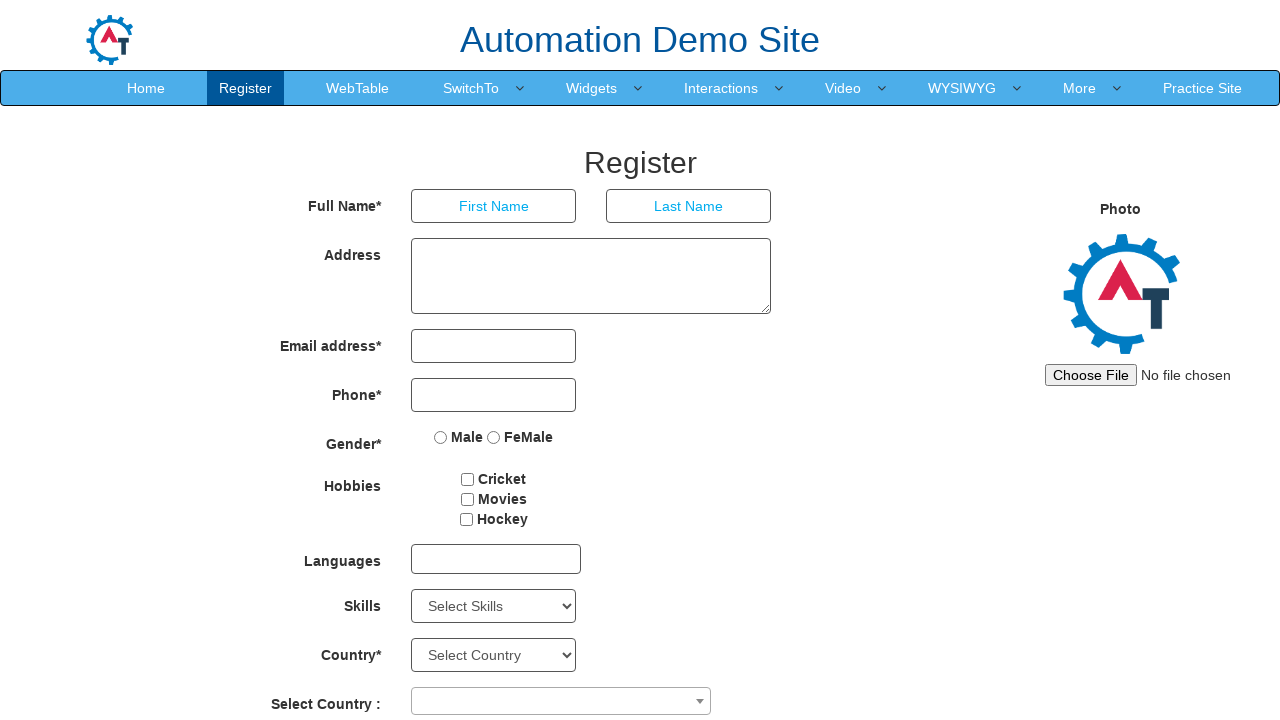

Clicked checkbox to select it at (468, 479) on #checkbox1
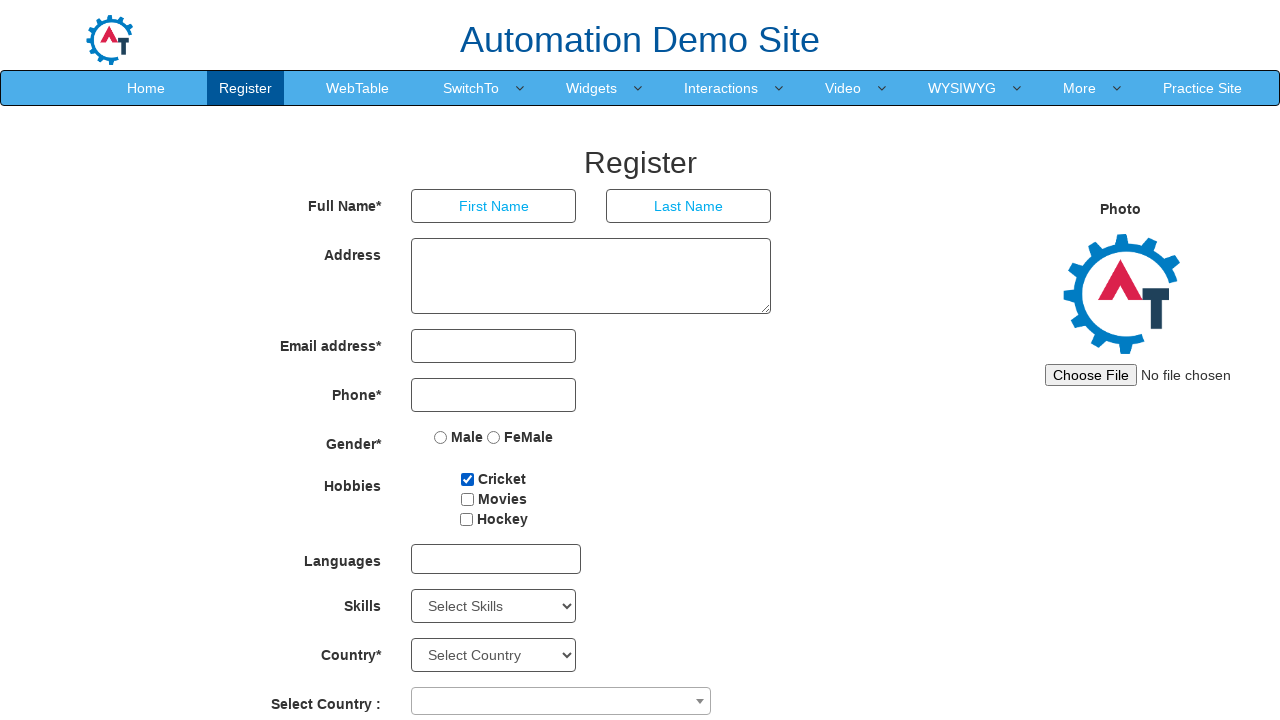

Waited 1 second
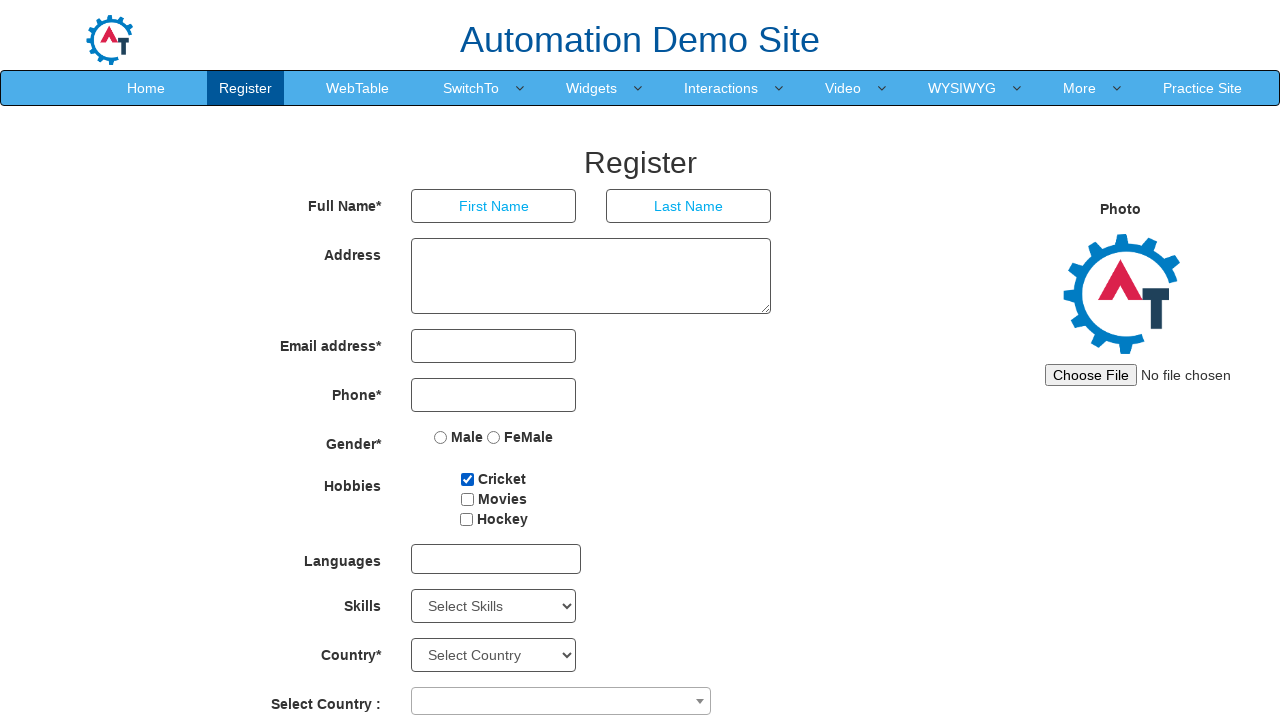

Clicked checkbox again to deselect it at (468, 479) on #checkbox1
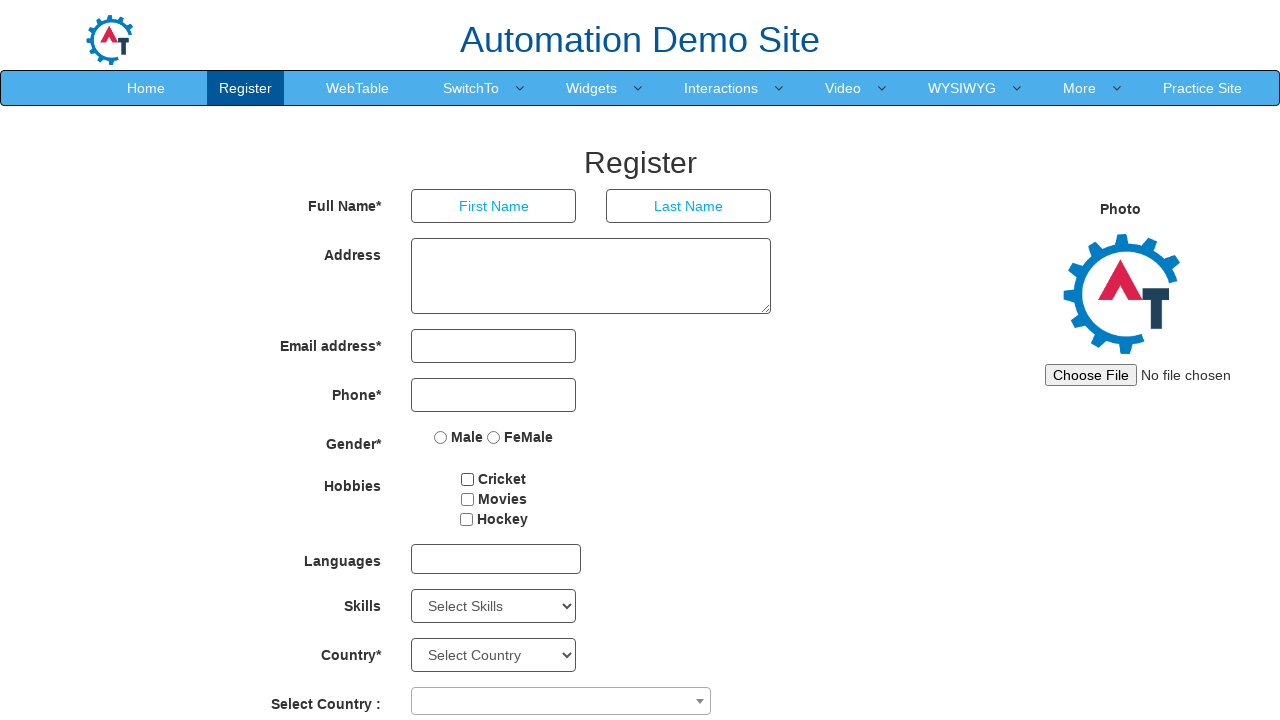

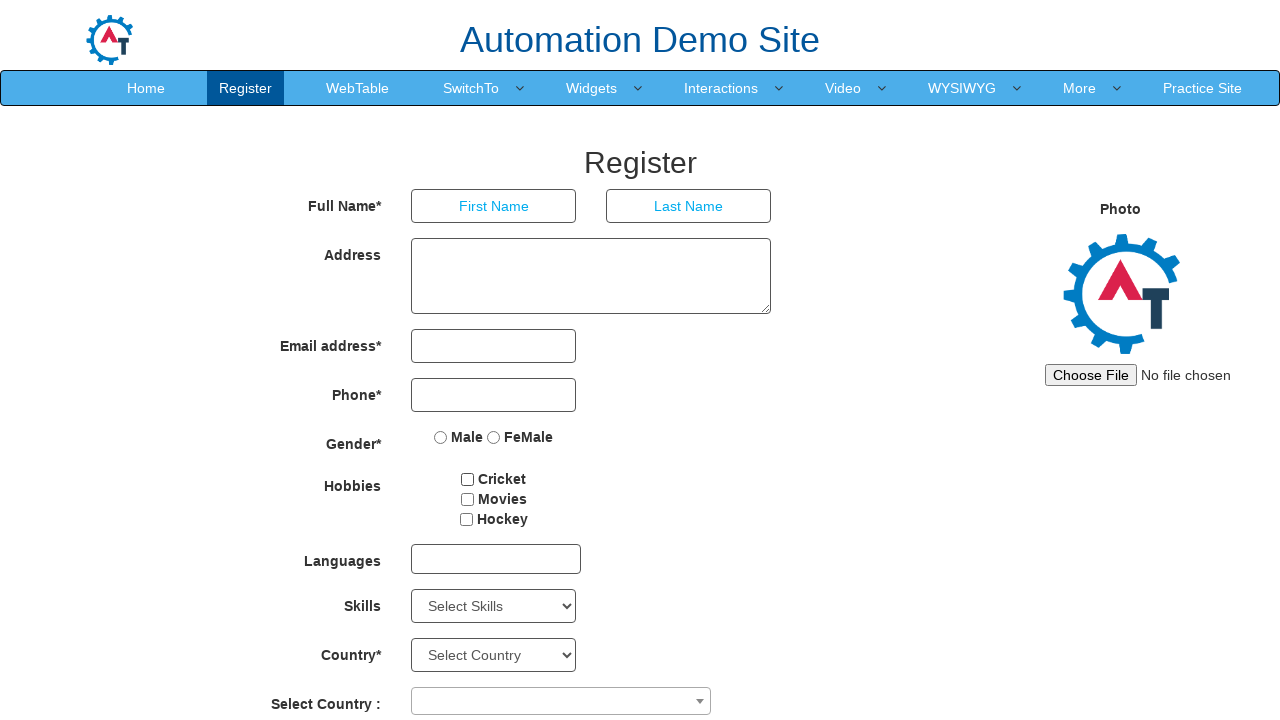